Tests the autocomplete feature on jQuery UI demo page by typing a partial search term in an input field within an iframe and selecting a suggestion from the dropdown list

Starting URL: https://jqueryui.com/autocomplete/

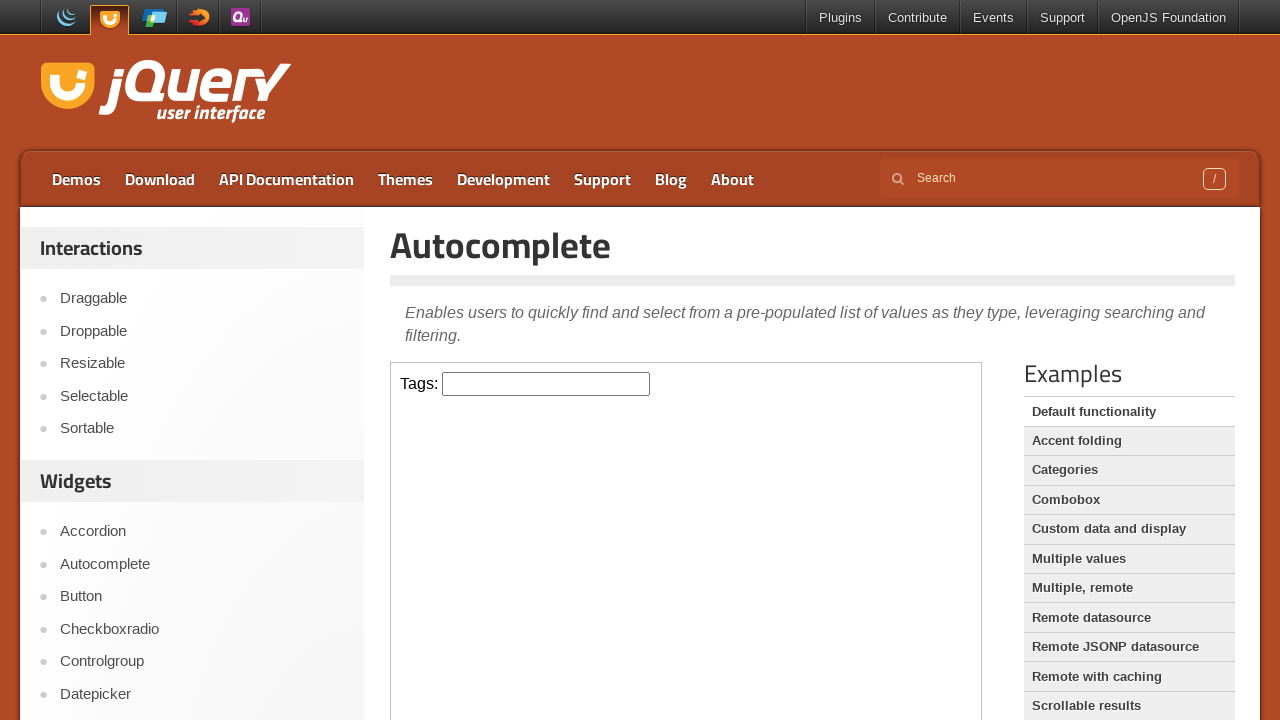

Clicked the input field inside the iframe at (546, 384) on iframe >> internal:control=enter-frame >> input
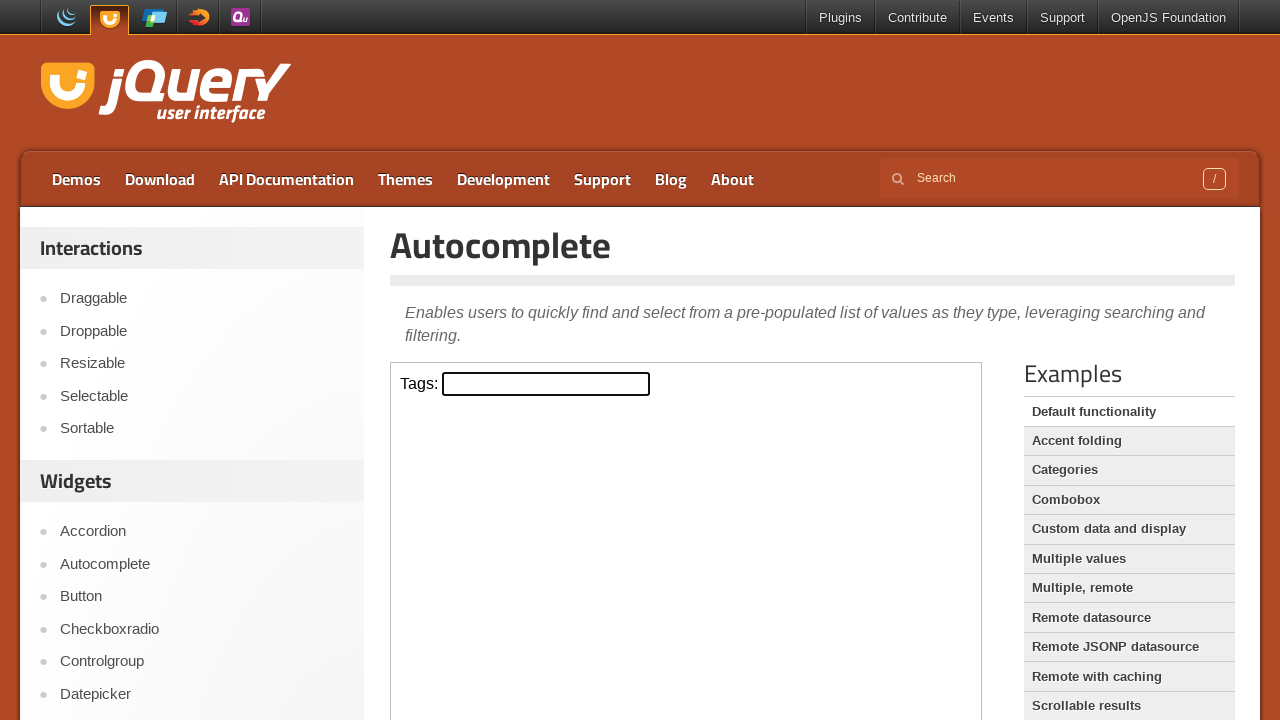

Typed 'P' to trigger autocomplete suggestions on iframe >> internal:control=enter-frame >> input
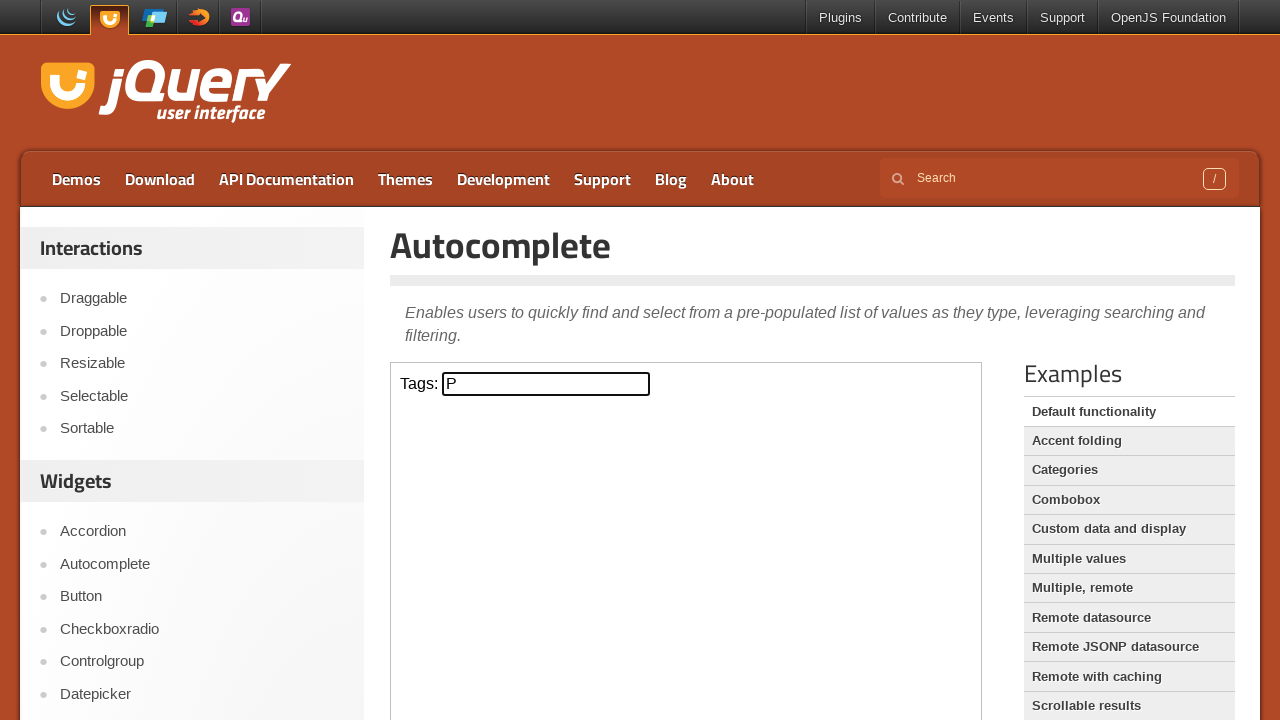

Clicked 'Python' from the autocomplete suggestions at (546, 577) on iframe >> internal:control=enter-frame >> text=Python
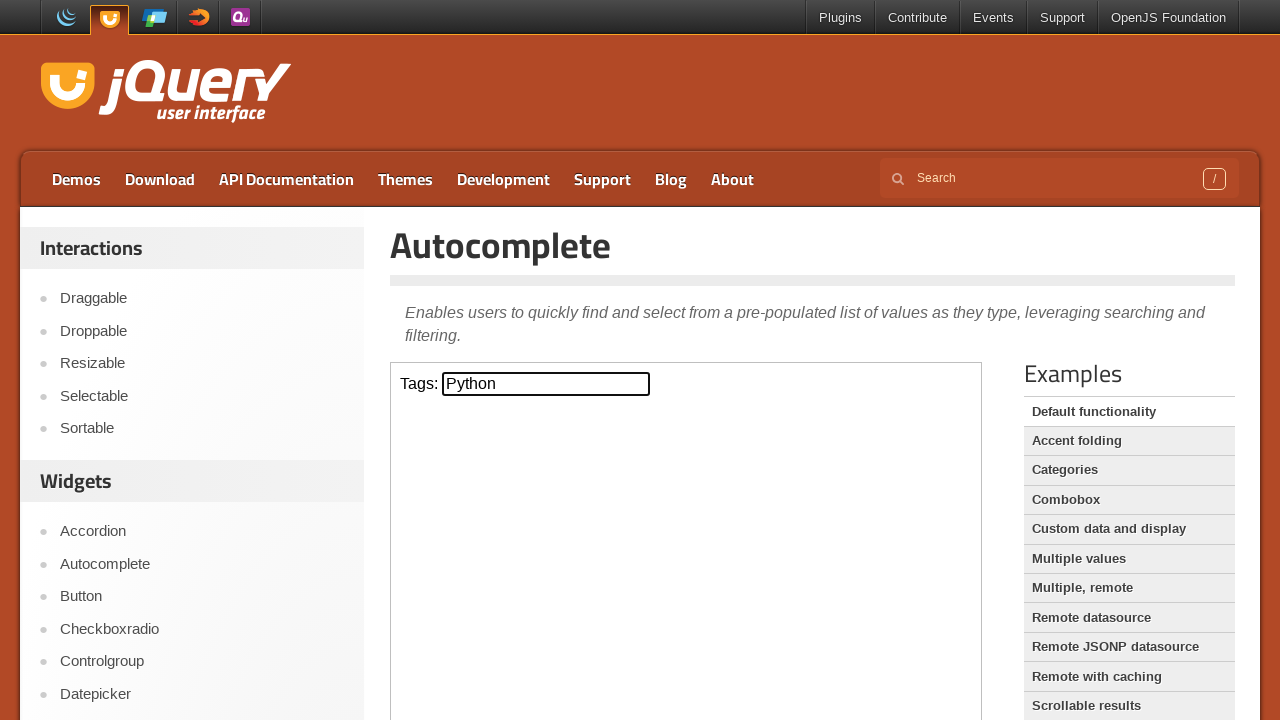

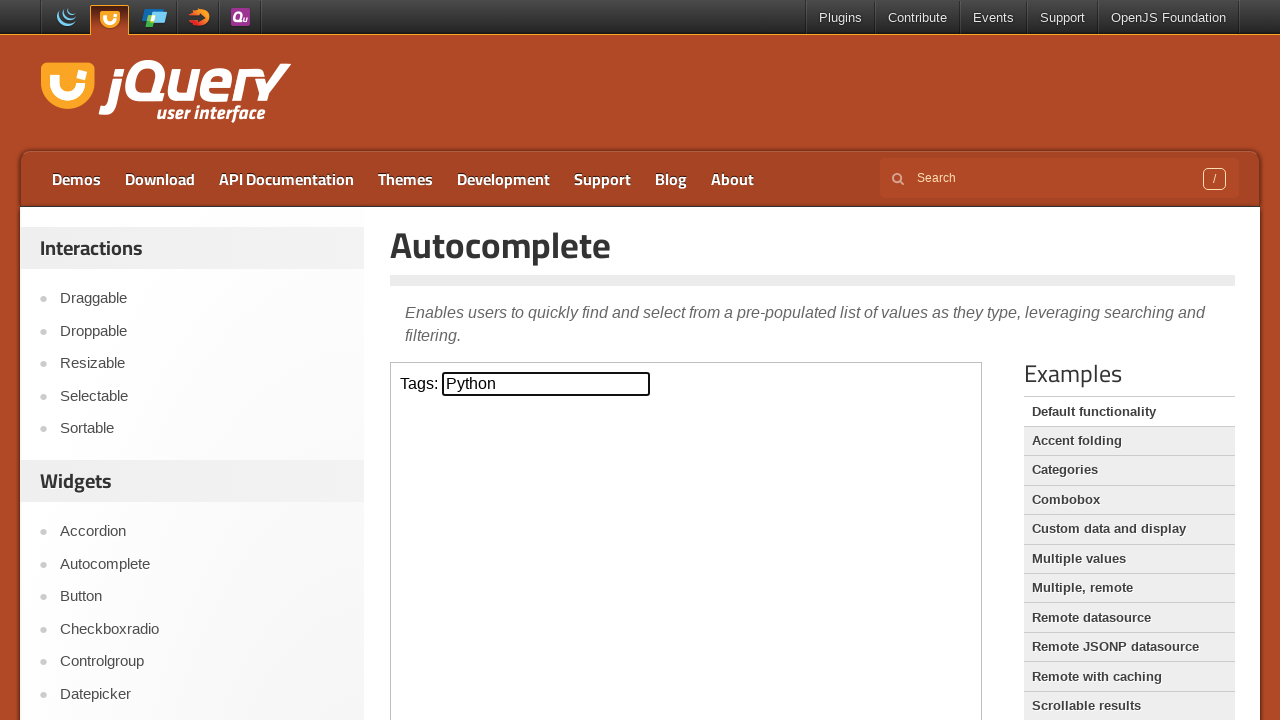